Tests the TodoMVC application by adding a new todo item, marking it as complete, and clearing completed items

Starting URL: https://demo.playwright.dev/todomvc/#/

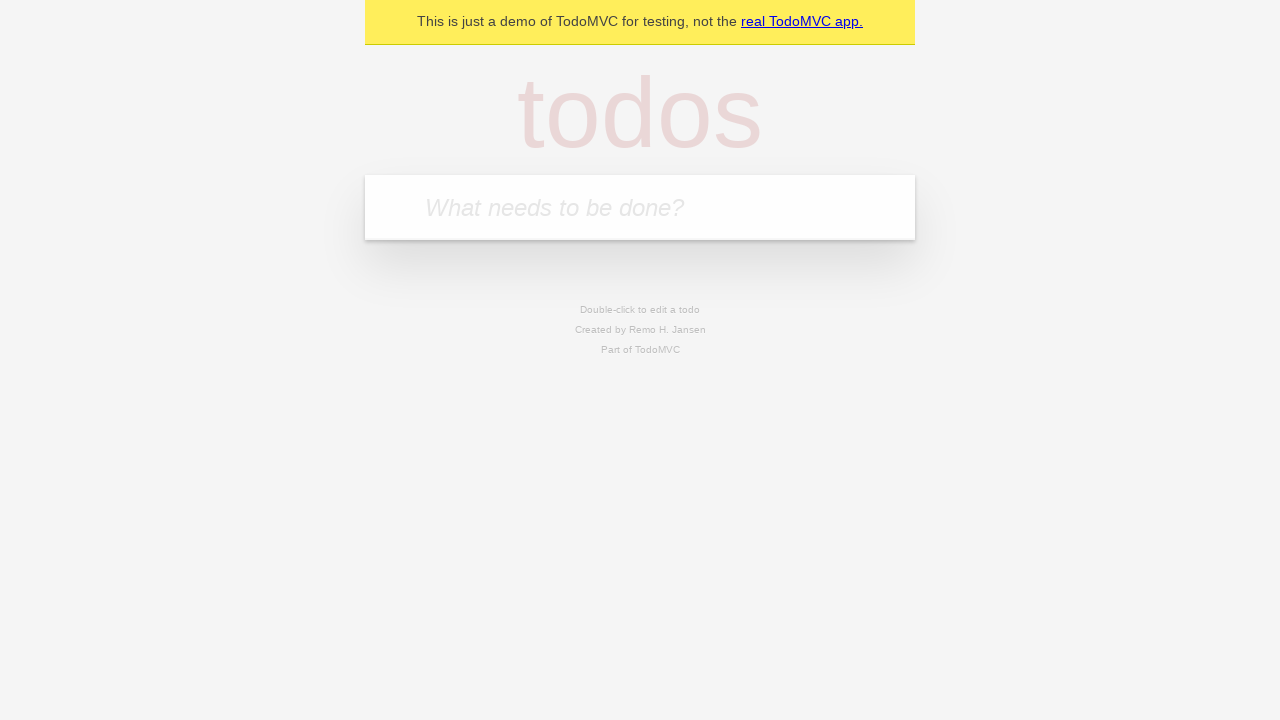

Clicked on the todo input field at (640, 207) on internal:attr=[placeholder="What needs to be done?"i]
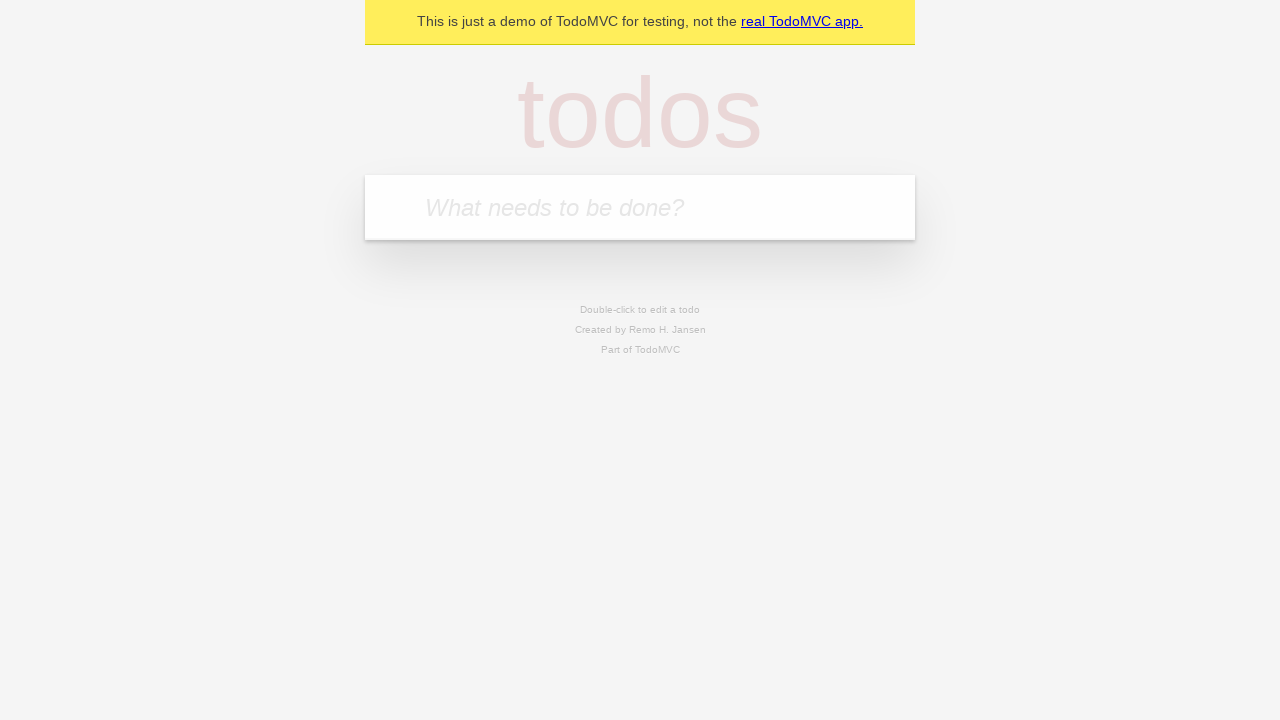

Filled todo input field with 'newtodo' on internal:attr=[placeholder="What needs to be done?"i]
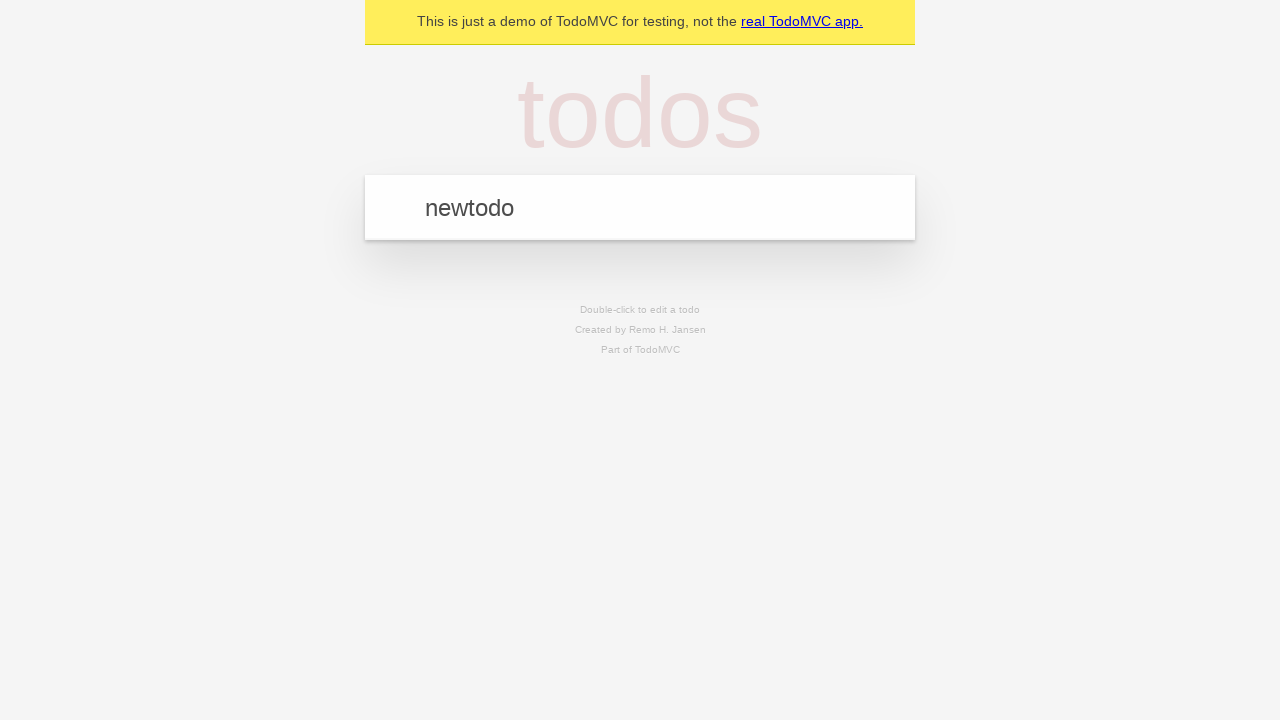

Pressed Enter to add the new todo item on internal:attr=[placeholder="What needs to be done?"i]
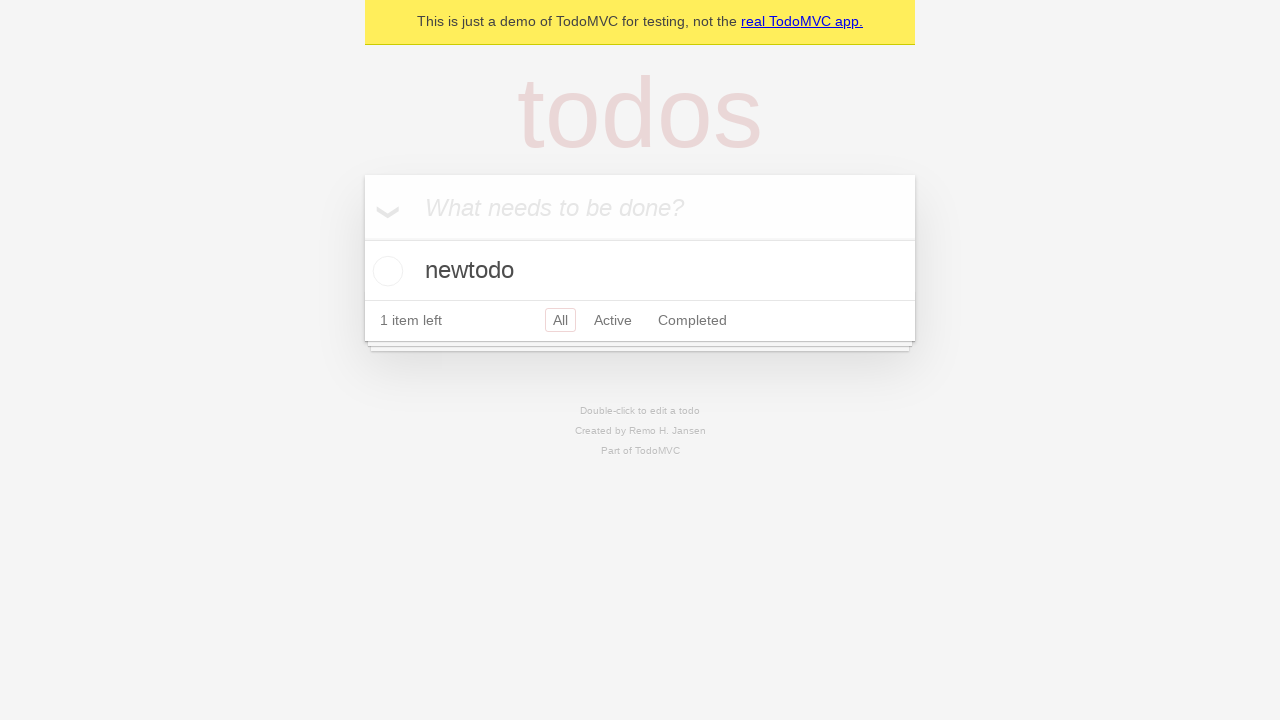

Checked the checkbox to mark todo as complete at (385, 271) on internal:role=checkbox[name="Toggle Todo"i]
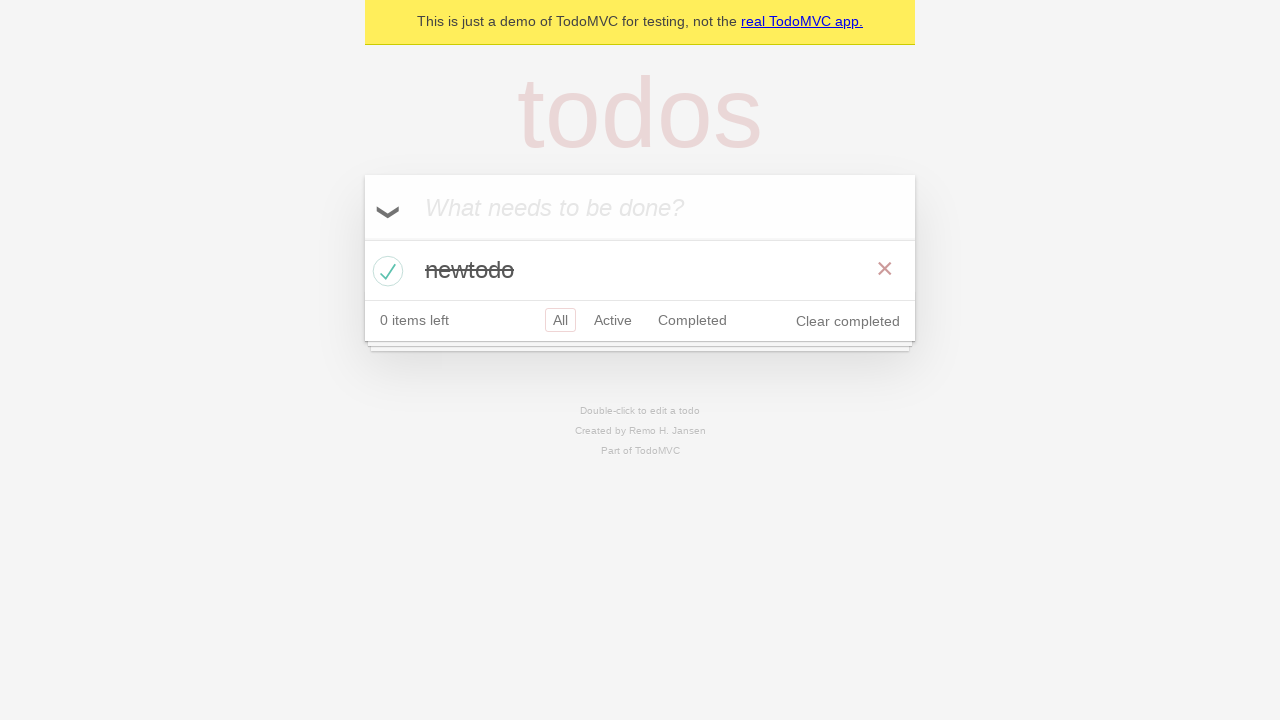

Clicked on the page to deselect the todo input at (640, 233) on html
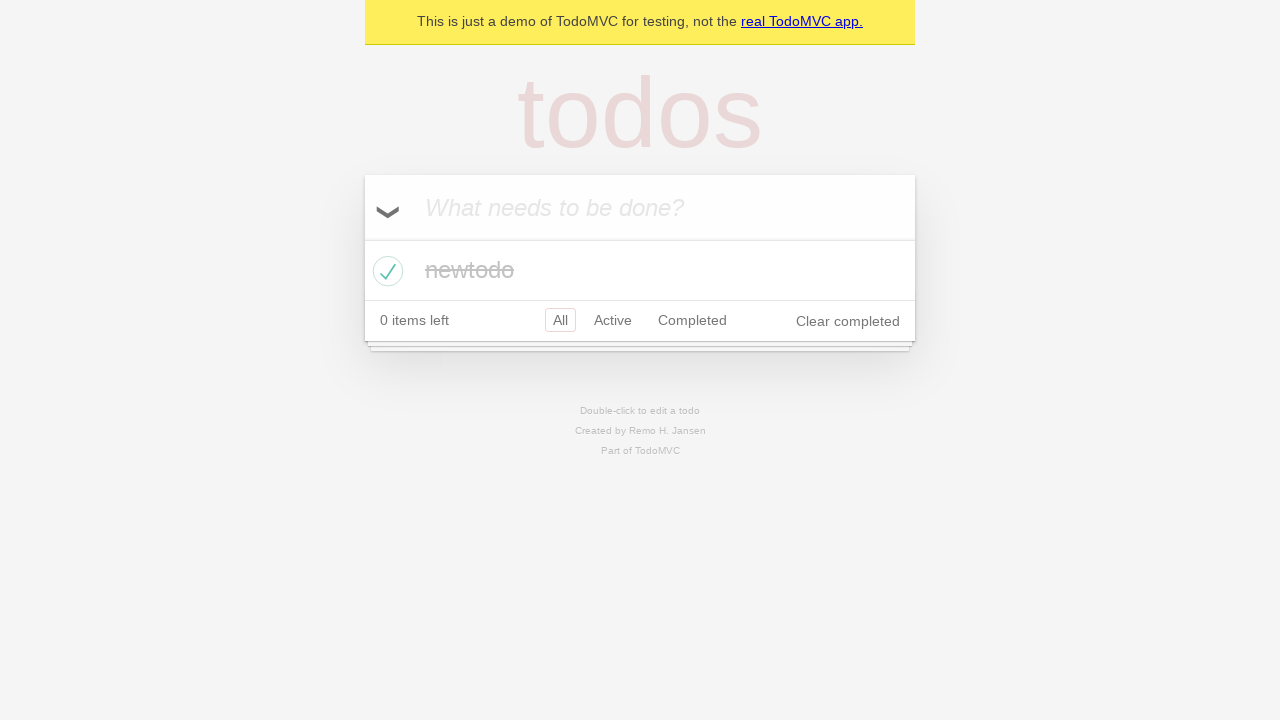

Clicked 'Clear completed' button to remove completed todos at (848, 321) on internal:role=button[name="Clear completed"i]
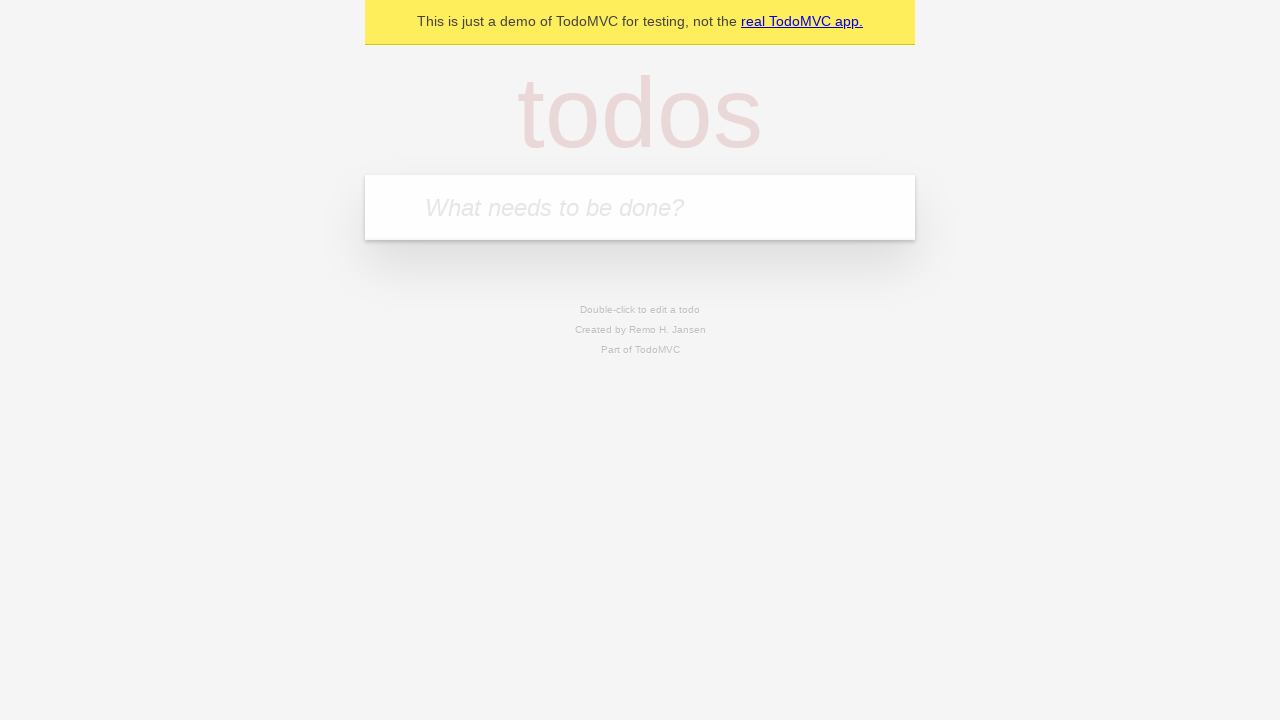

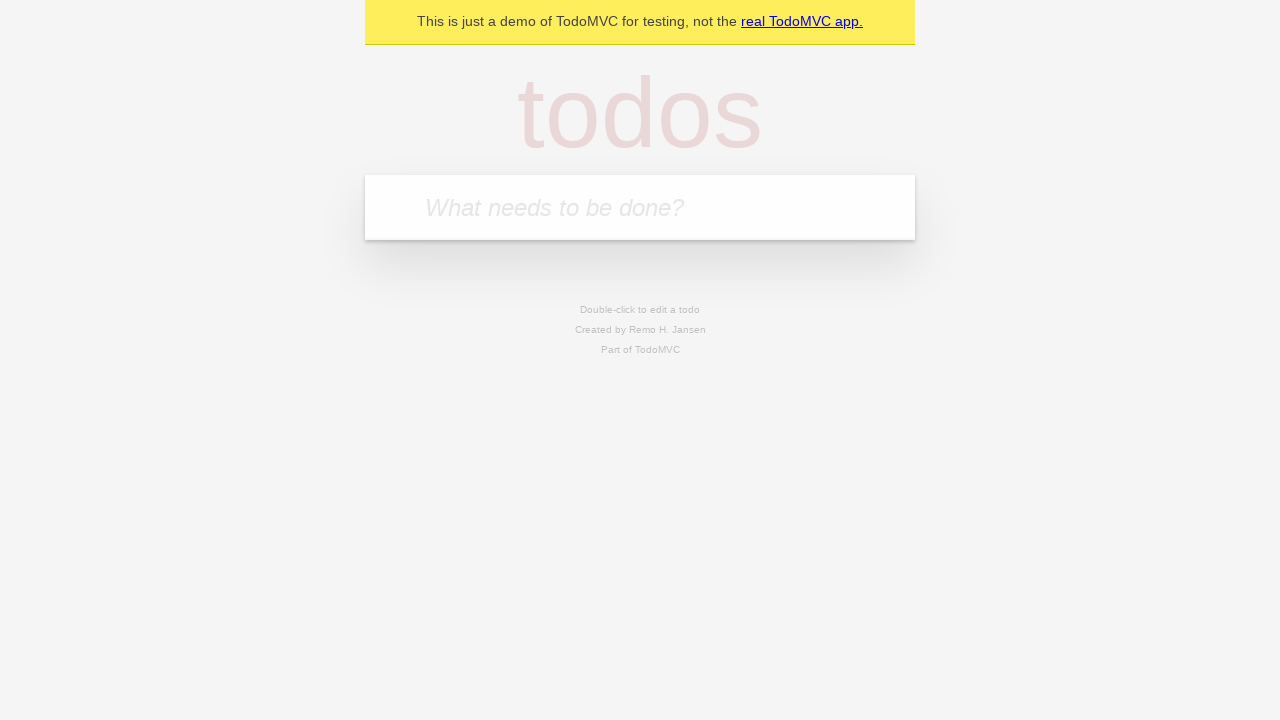